Opens Google Translate and enters Hebrew text into the translation input area

Starting URL: https://translate.google.com/

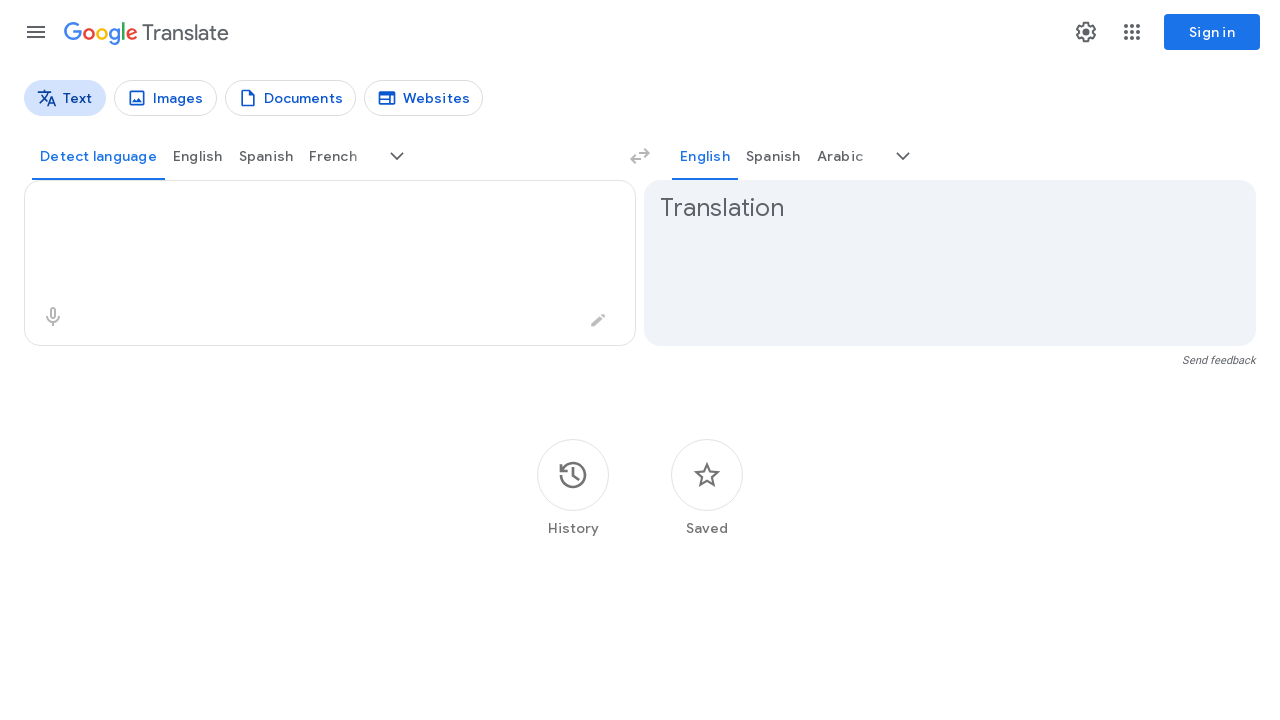

Waited for textarea to load on Google Translate
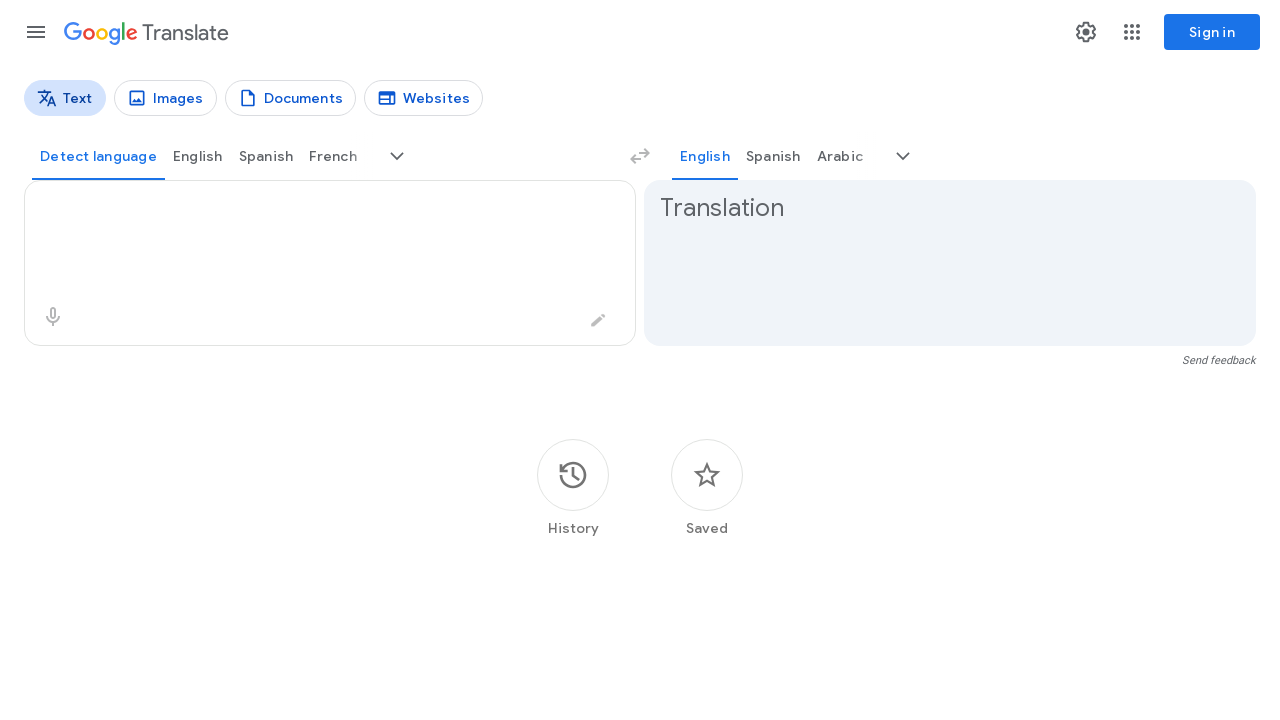

Entered Hebrew text into the translation input area on textarea
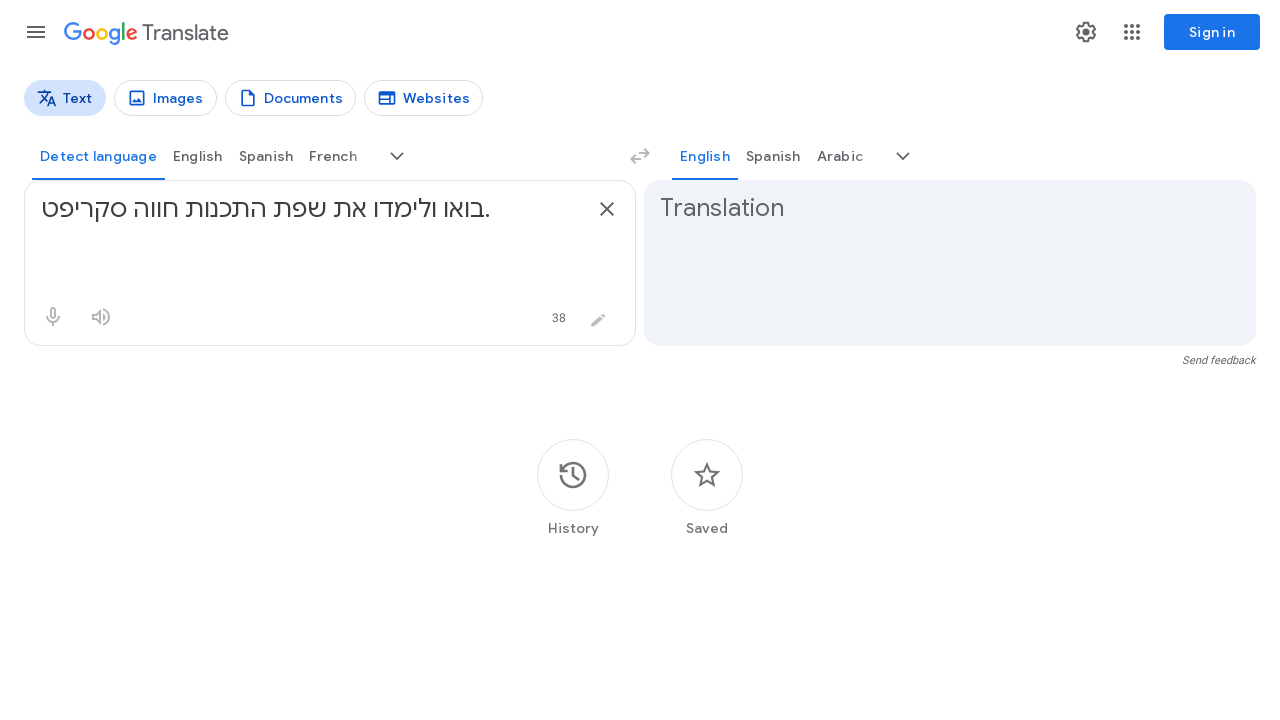

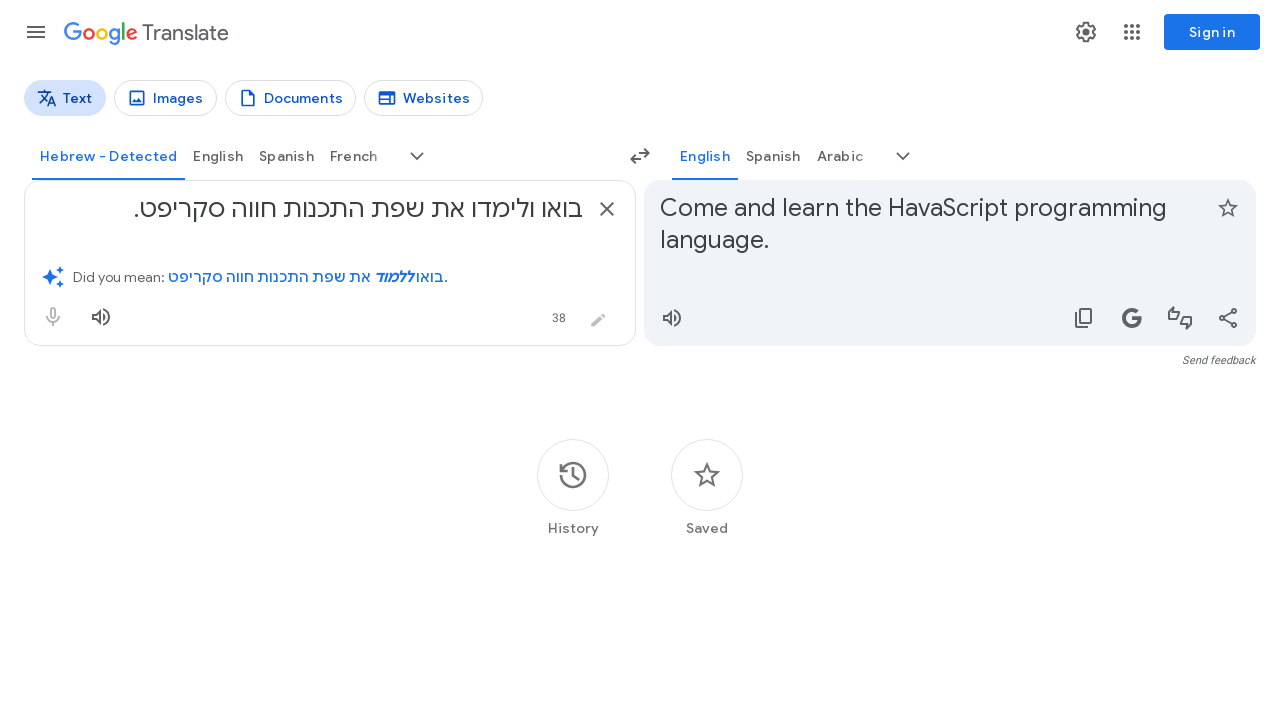